Tests simulated keyboard typing by pressing keys sequentially in a text field with delay, then verifying the input value

Starting URL: https://rahulshettyacademy.com/AutomationPractice/

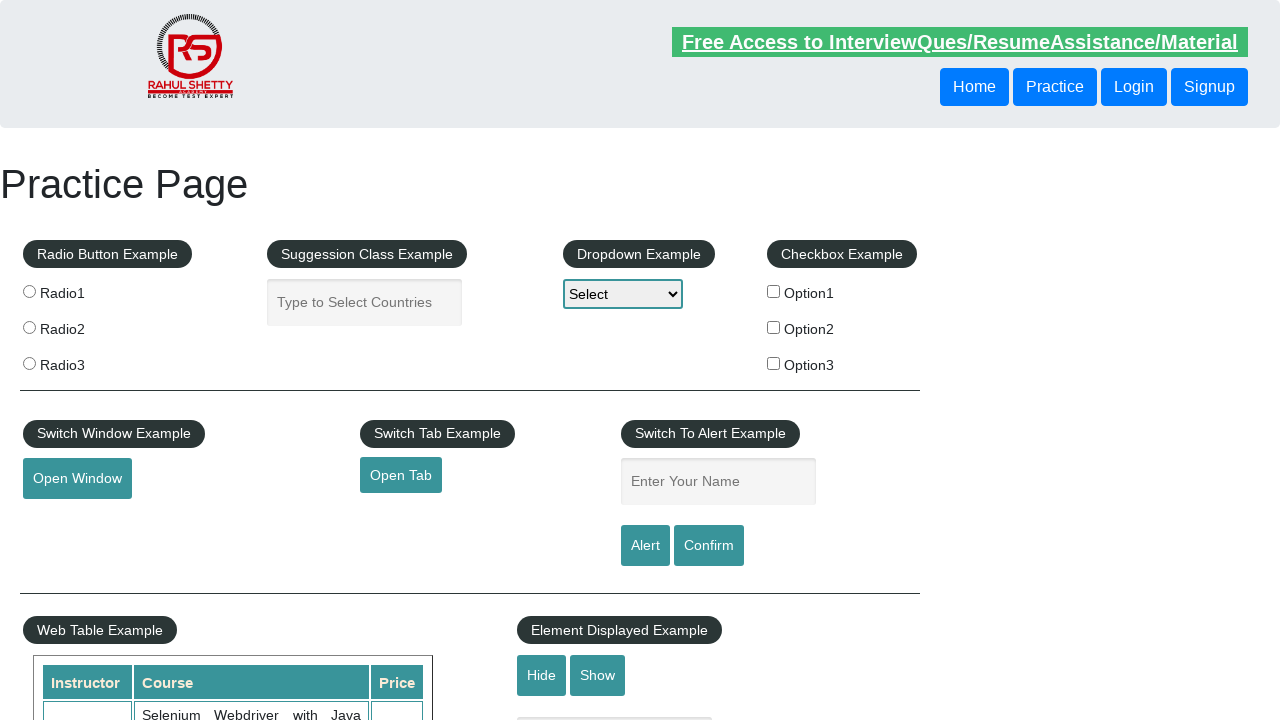

Located text input field with id 'name'
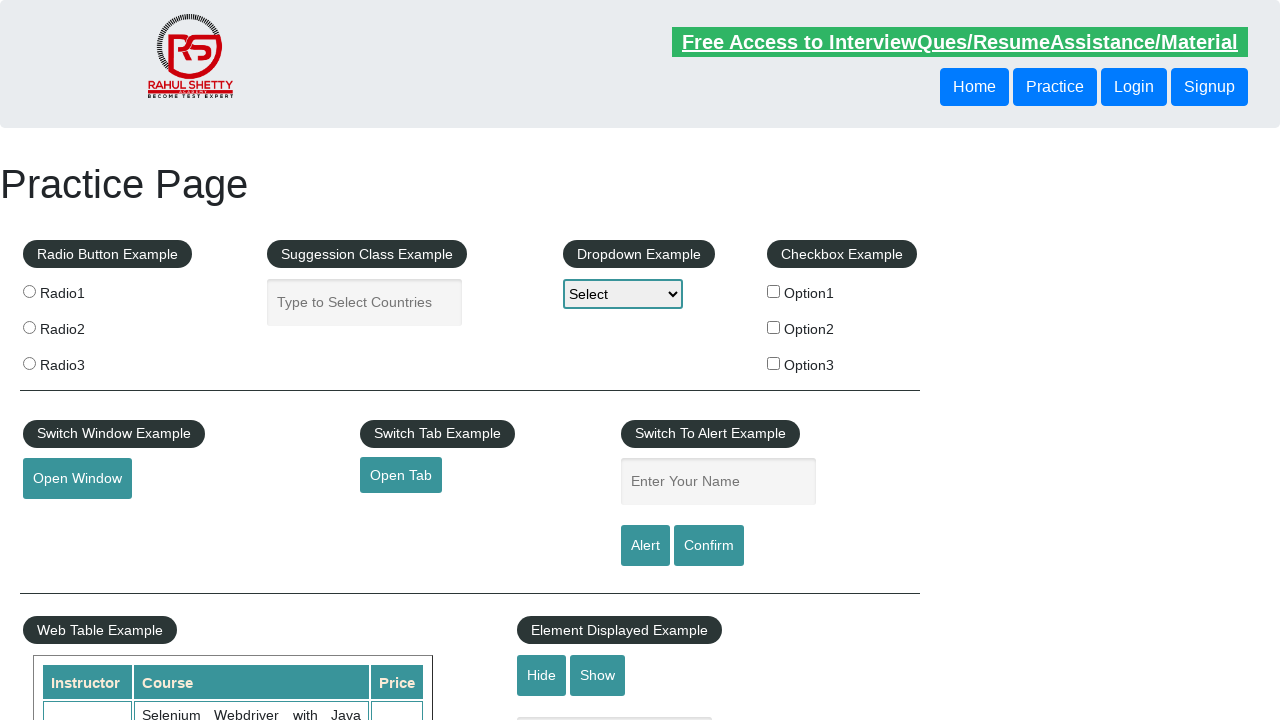

Typed 'Vasavi' sequentially into text field
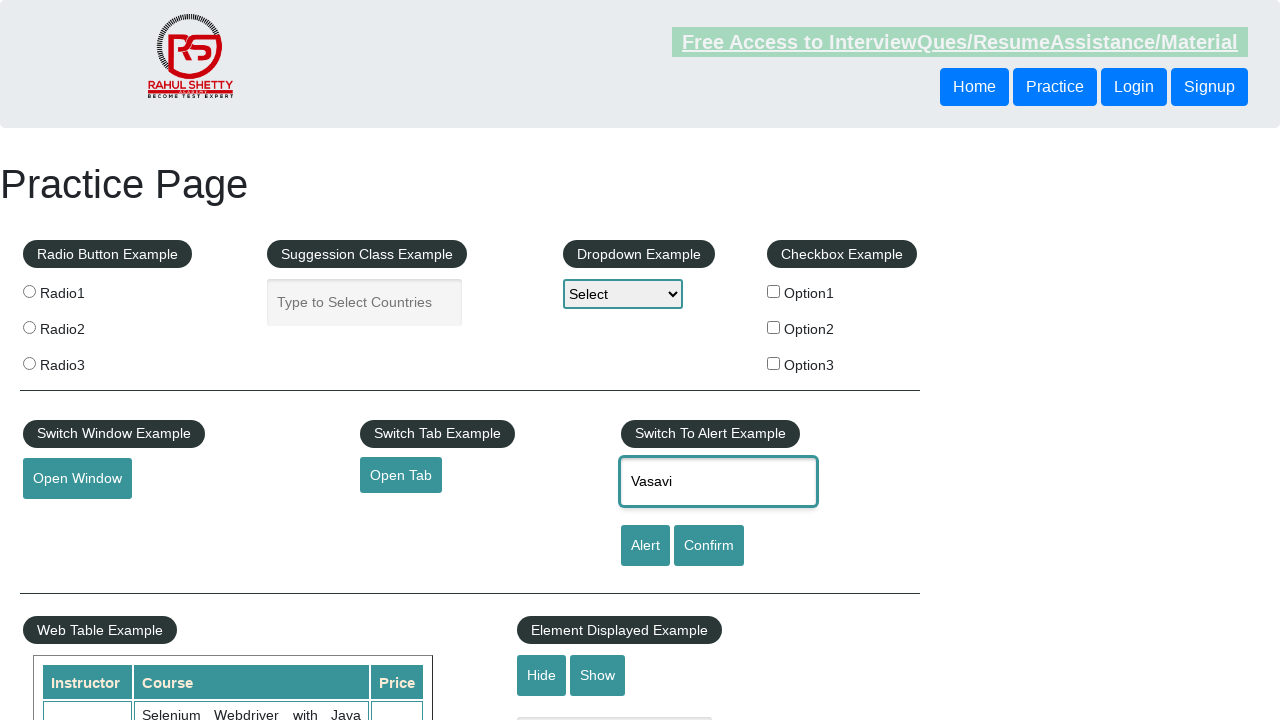

Cleared the text field on input#name
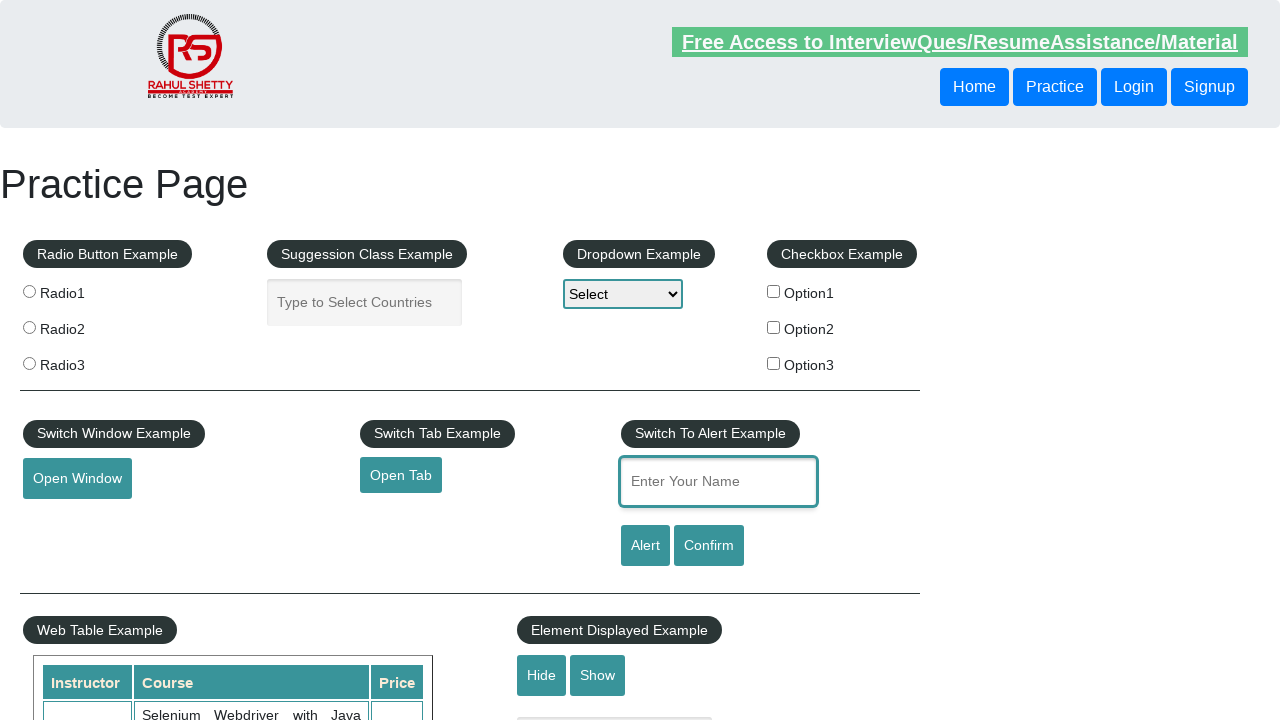

Typed 'Rishi' sequentially with 100ms delay between keystrokes
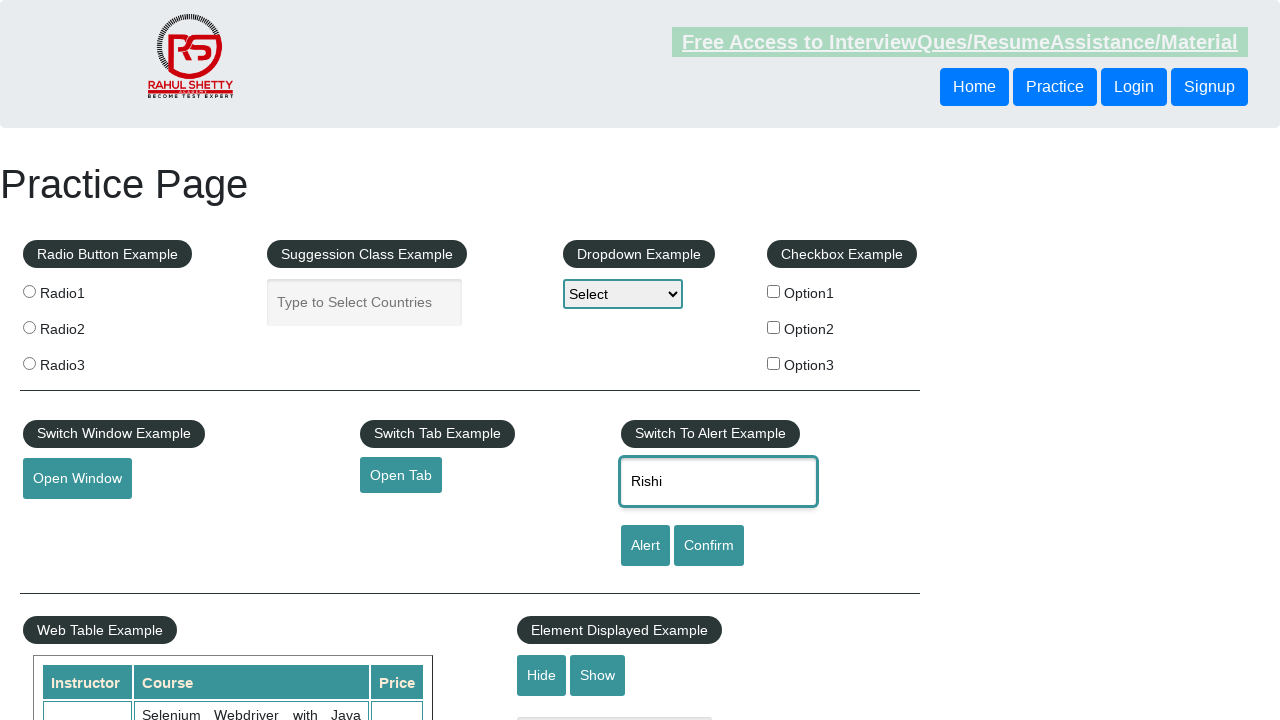

Retrieved input value from text field
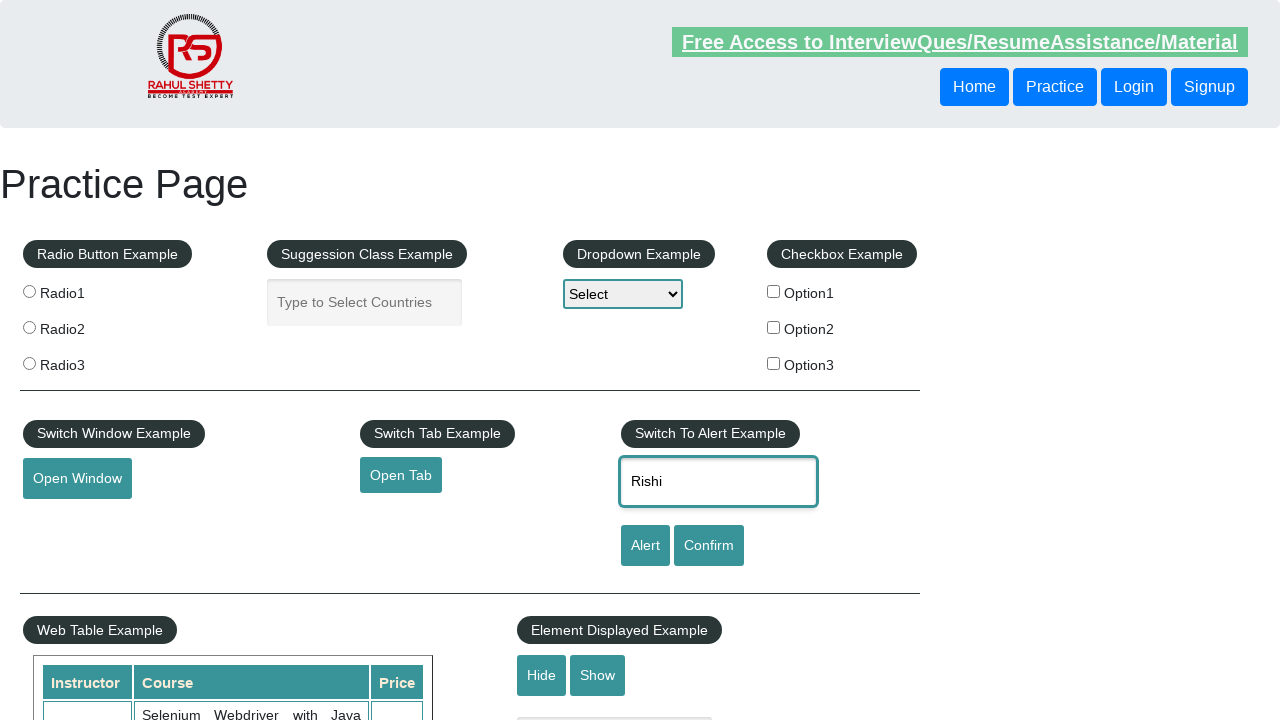

Verified that input value equals 'Rishi'
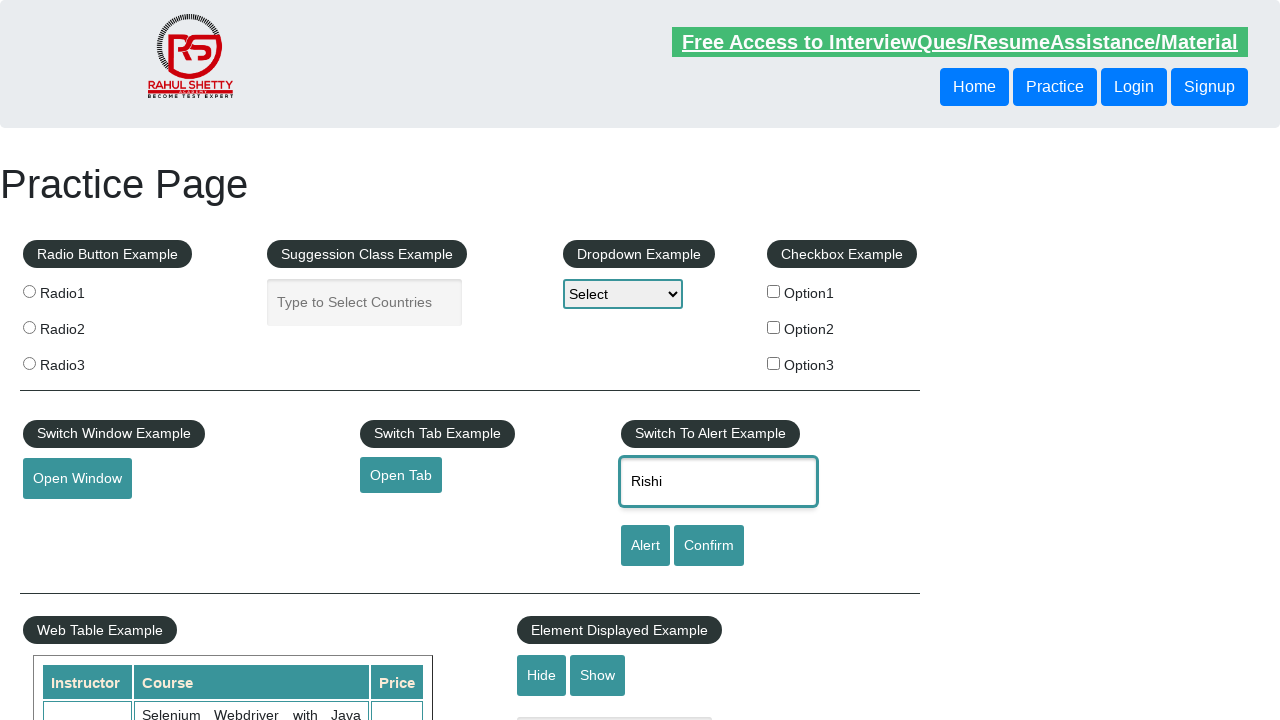

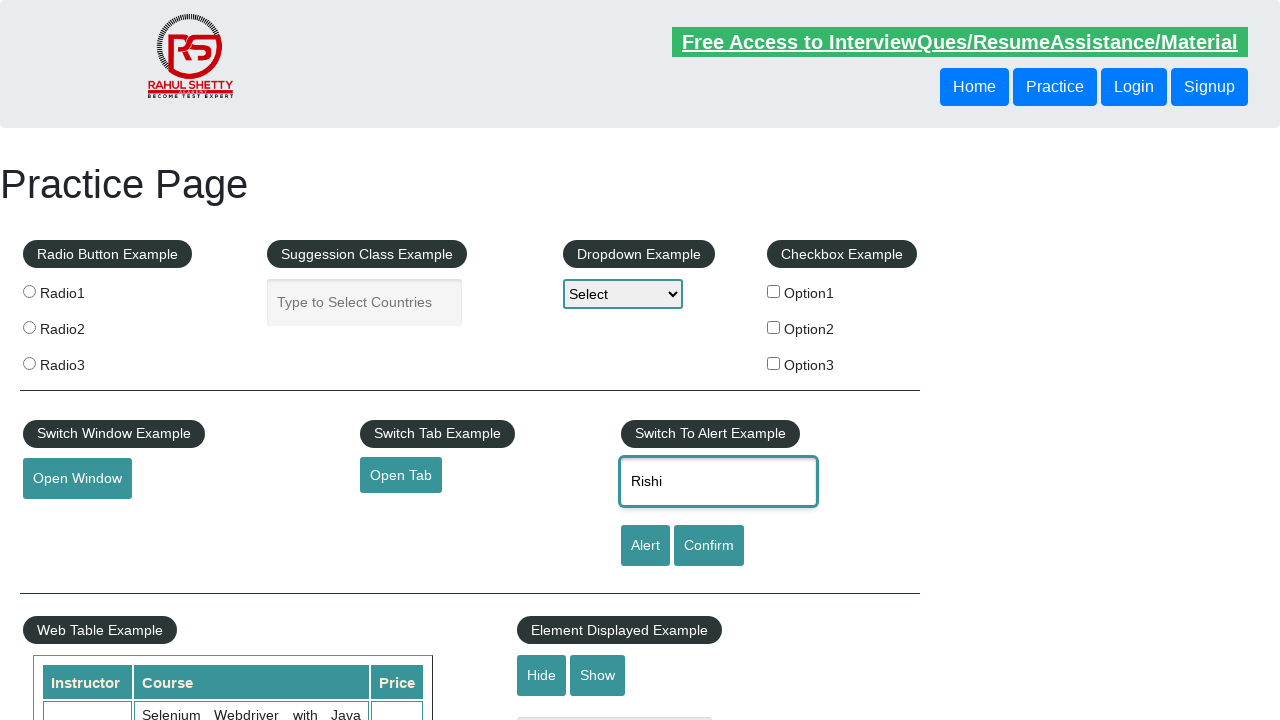